Tests a registration form by filling in required fields (first name, last name, email) and submitting the form, then verifies successful registration by checking for a congratulations message.

Starting URL: https://suninjuly.github.io/registration1.html

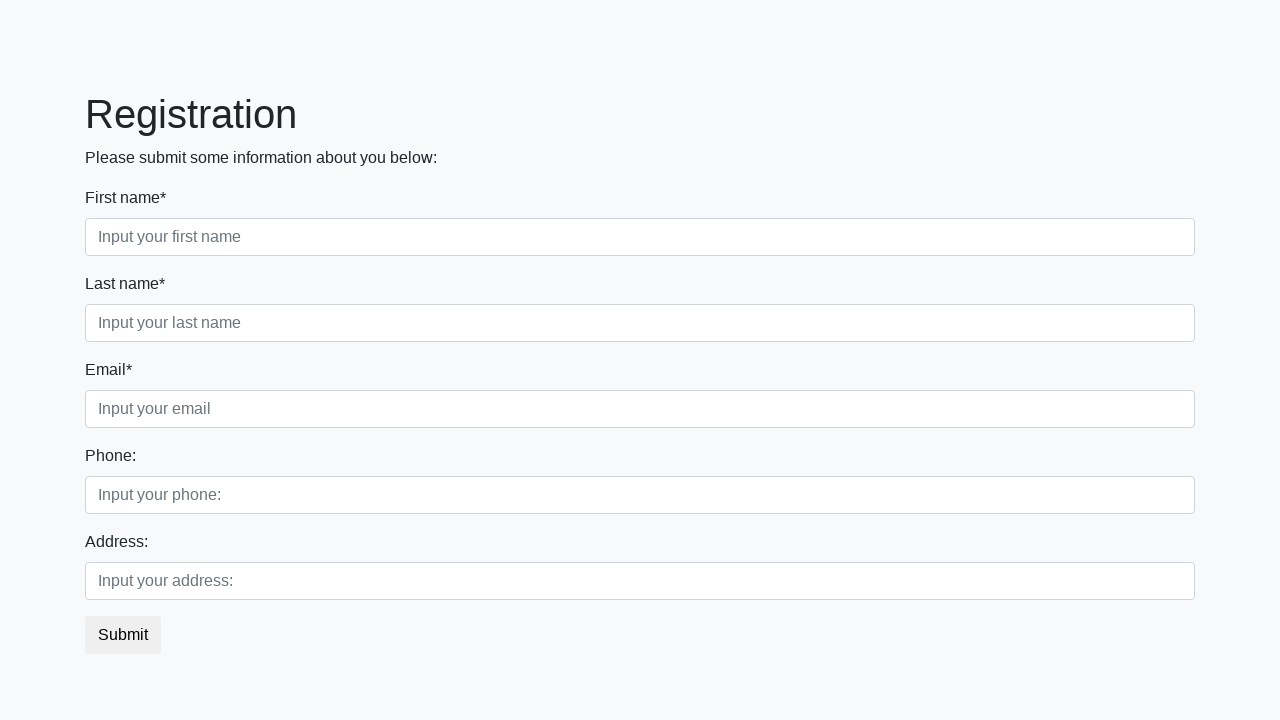

Navigated to registration form page
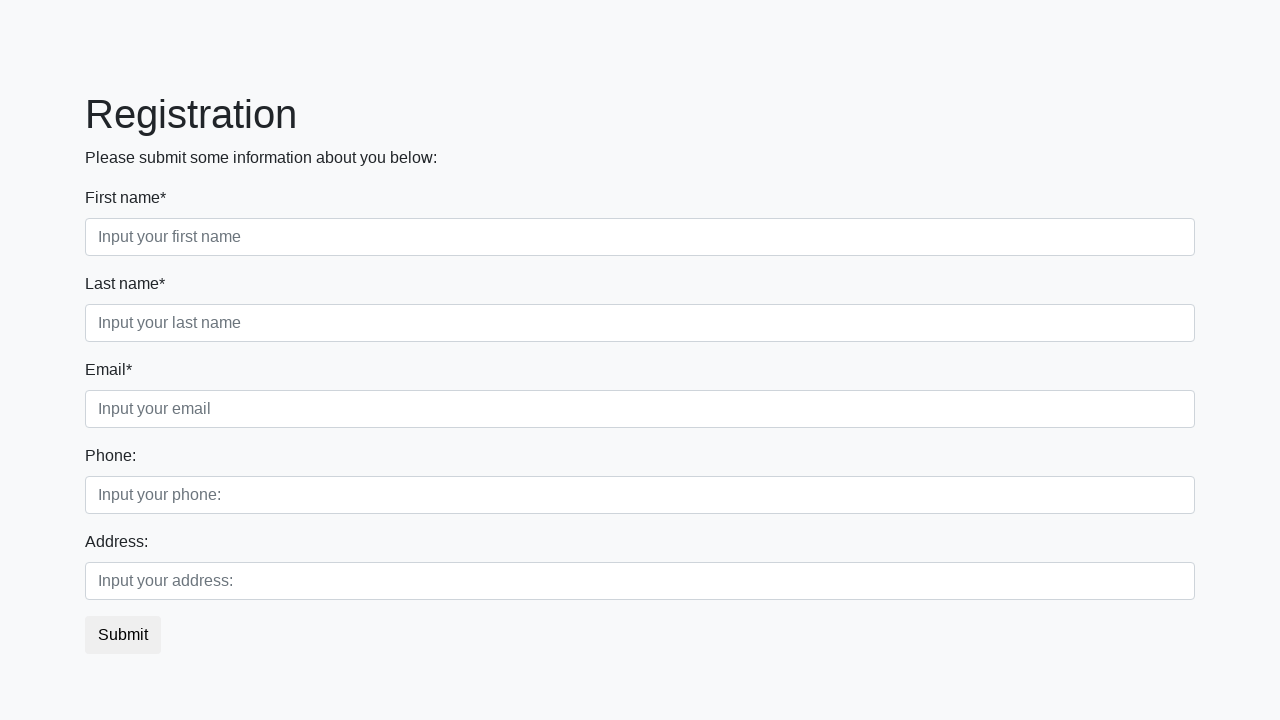

Filled first name field with 'Elliot' on input.form-control.first[required]
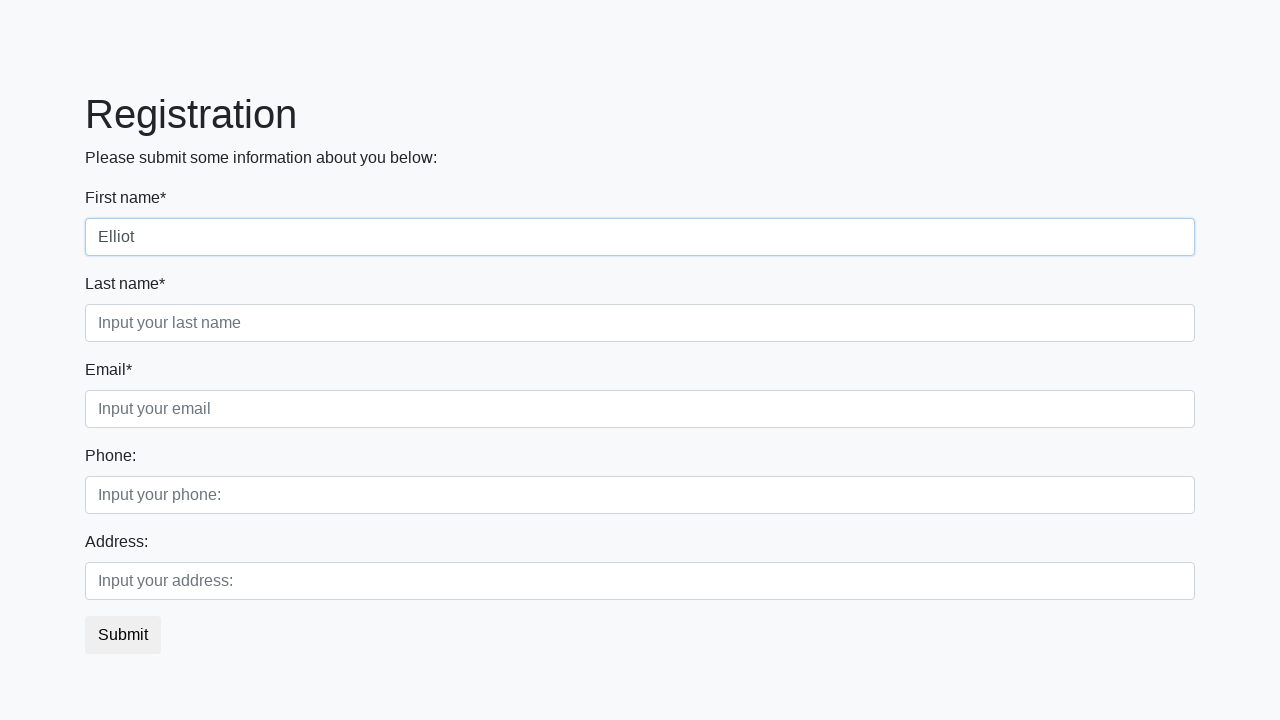

Filled last name field with 'Alderson' on input.form-control.second[required]
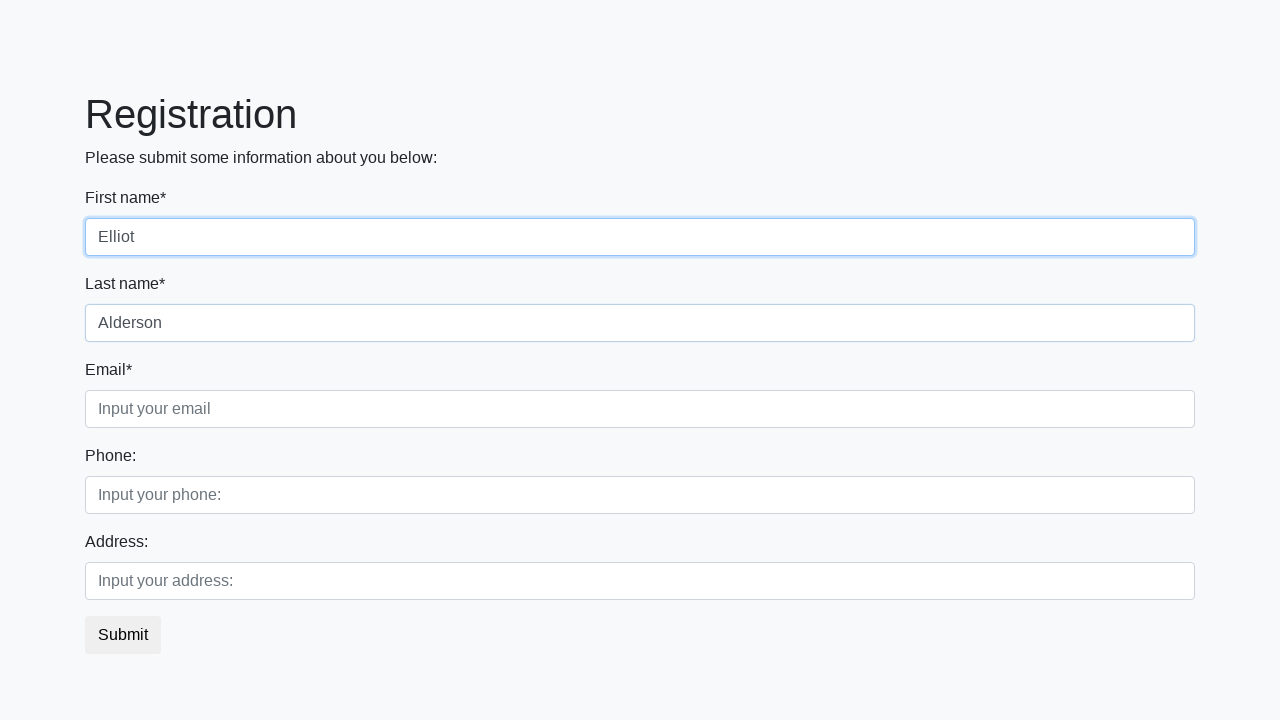

Filled email field with 'gg@mail.ru' on input.form-control.third
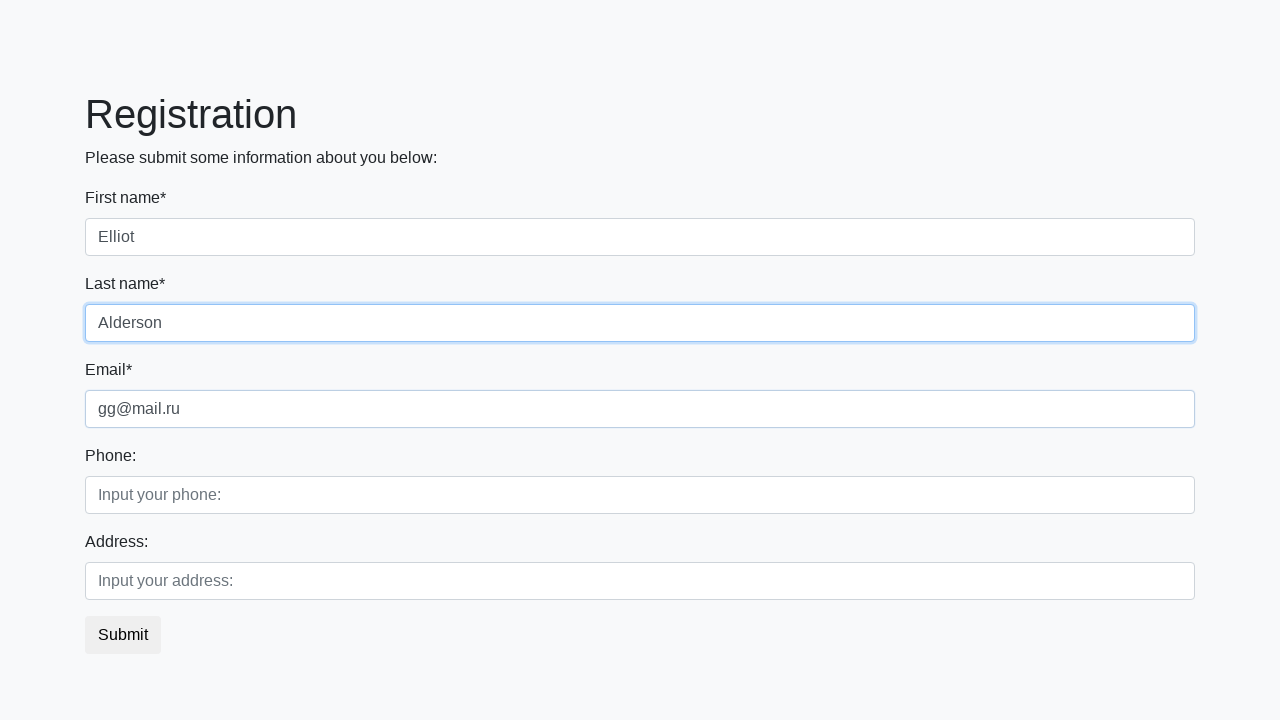

Clicked submit button to register at (123, 635) on button.btn
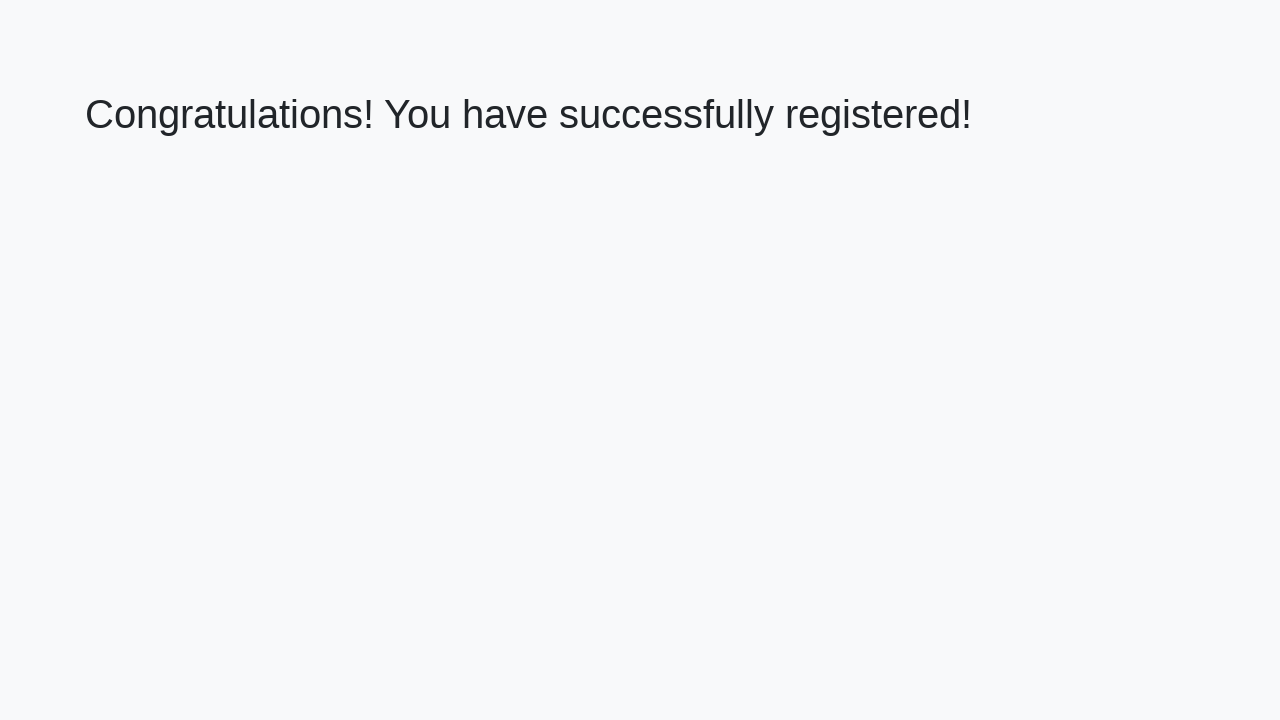

Registration page loaded with congratulations heading
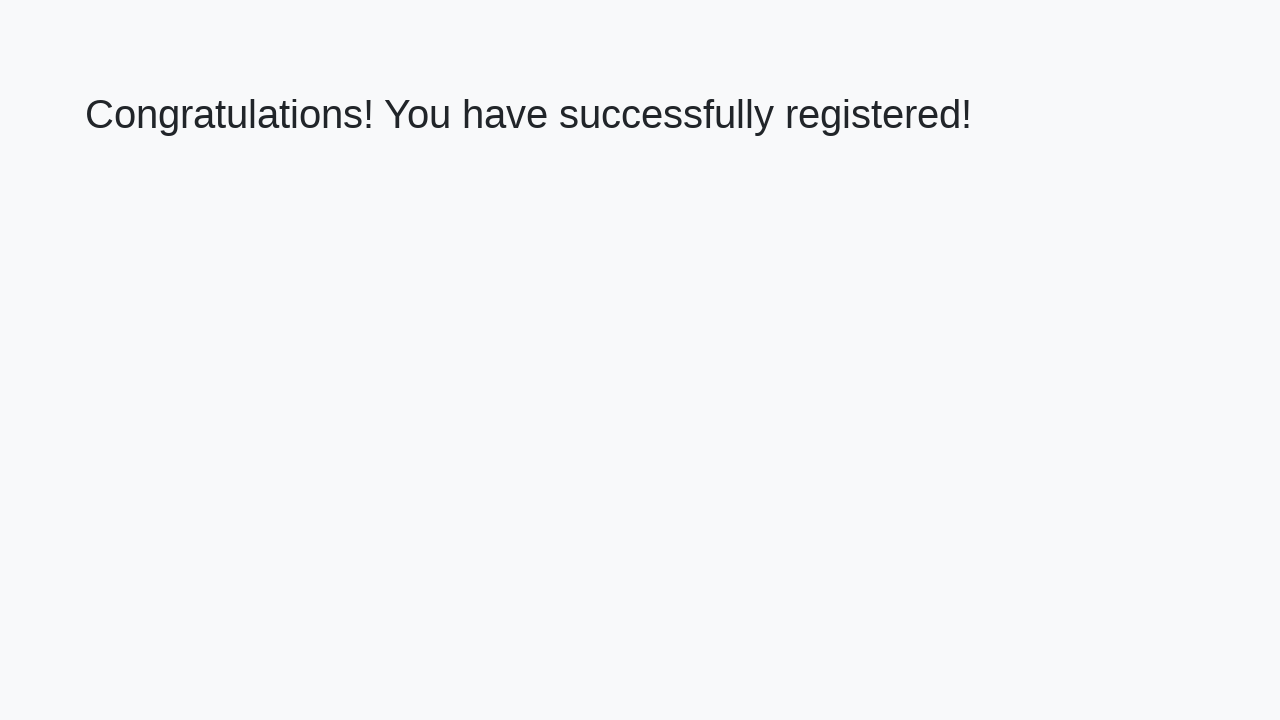

Retrieved congratulations message: 'Congratulations! You have successfully registered!'
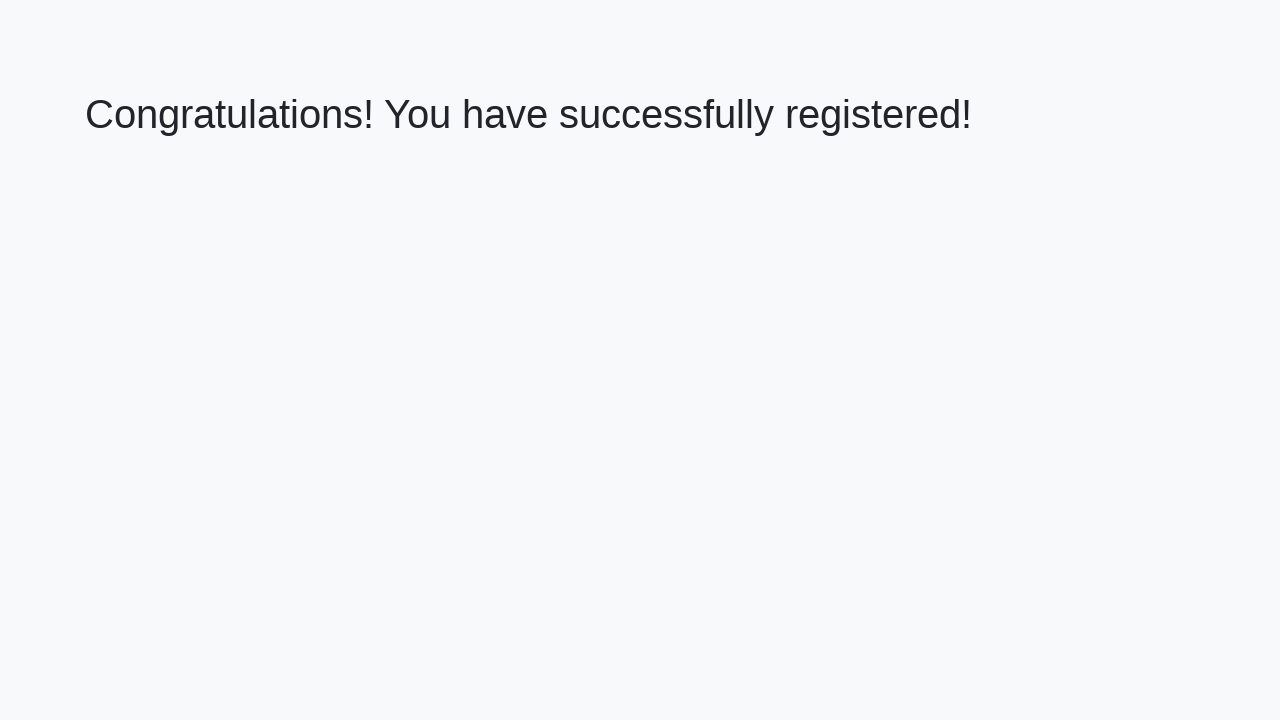

Verified successful registration with correct congratulations message
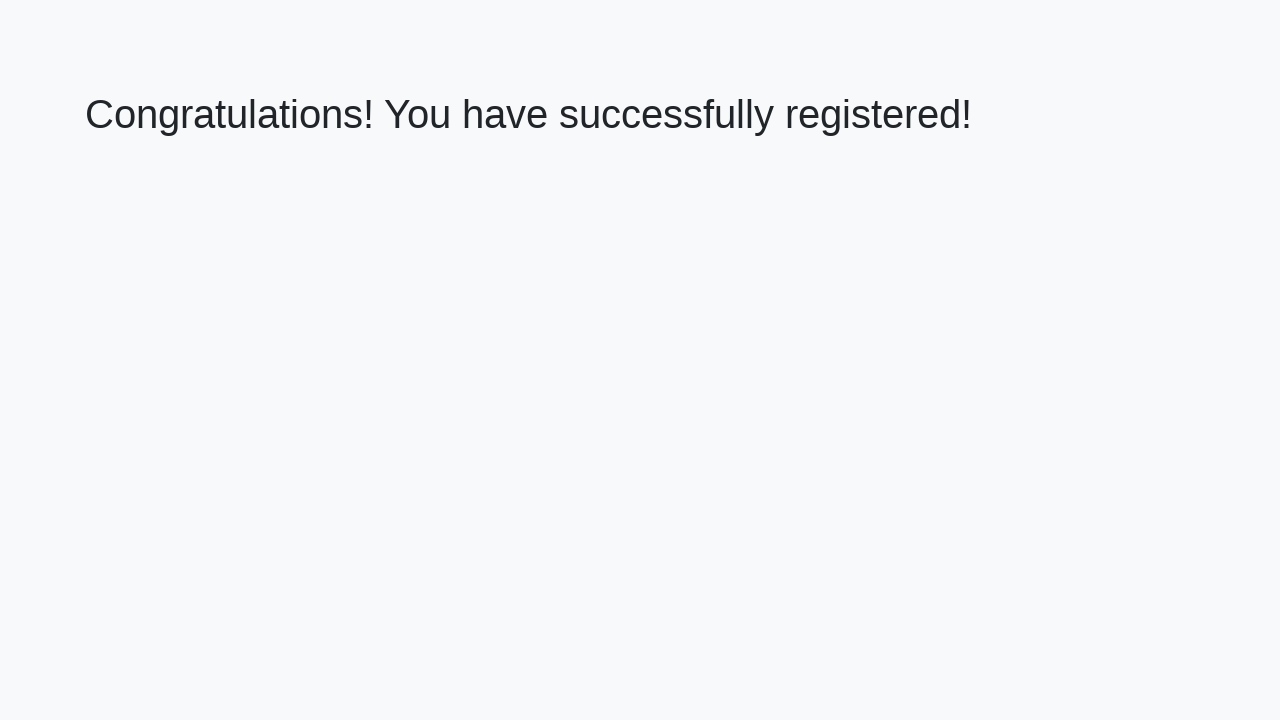

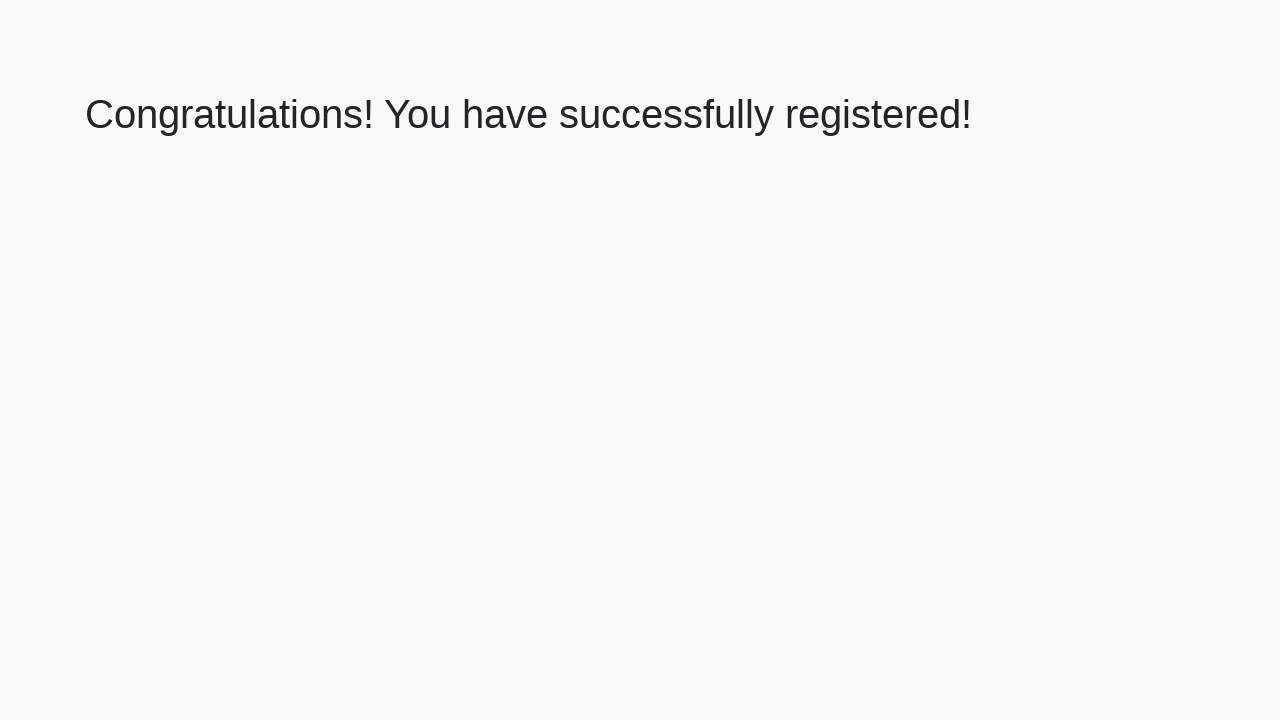